Tests activating a button by pressing Return key on it

Starting URL: https://portaldev.cms.gov/portal/

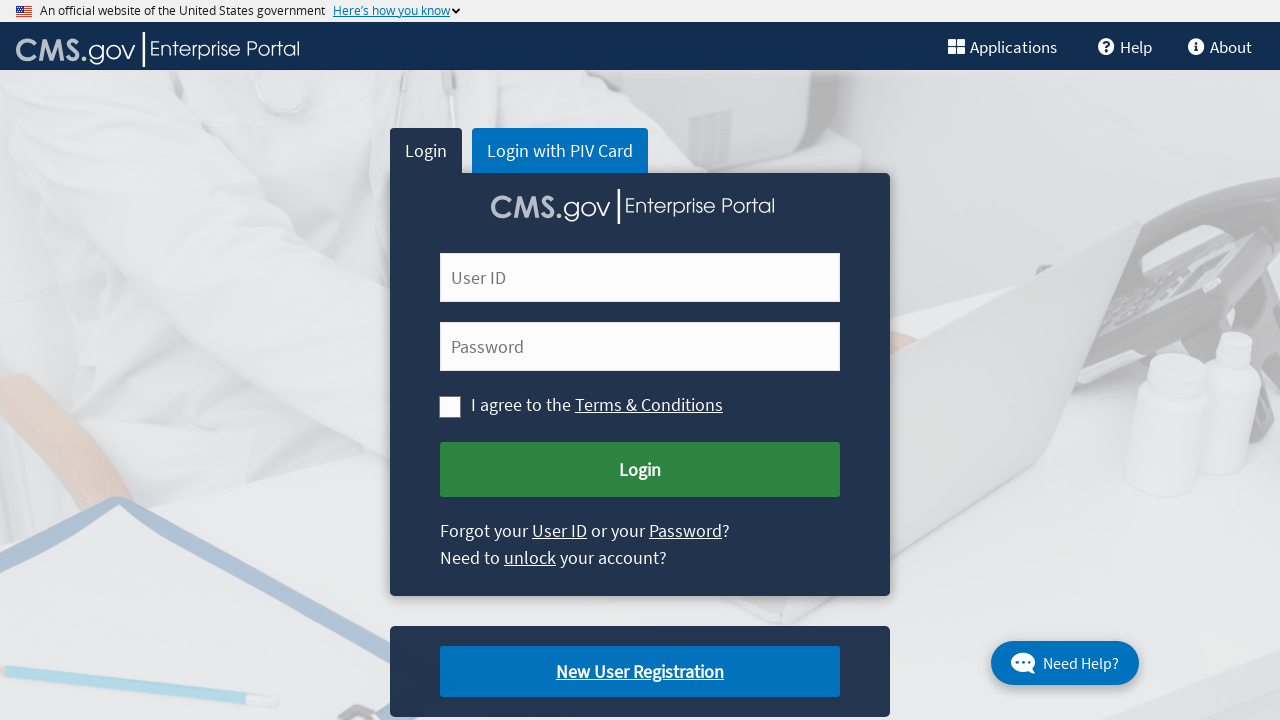

Focused on the login submit button on #cms-login-submit
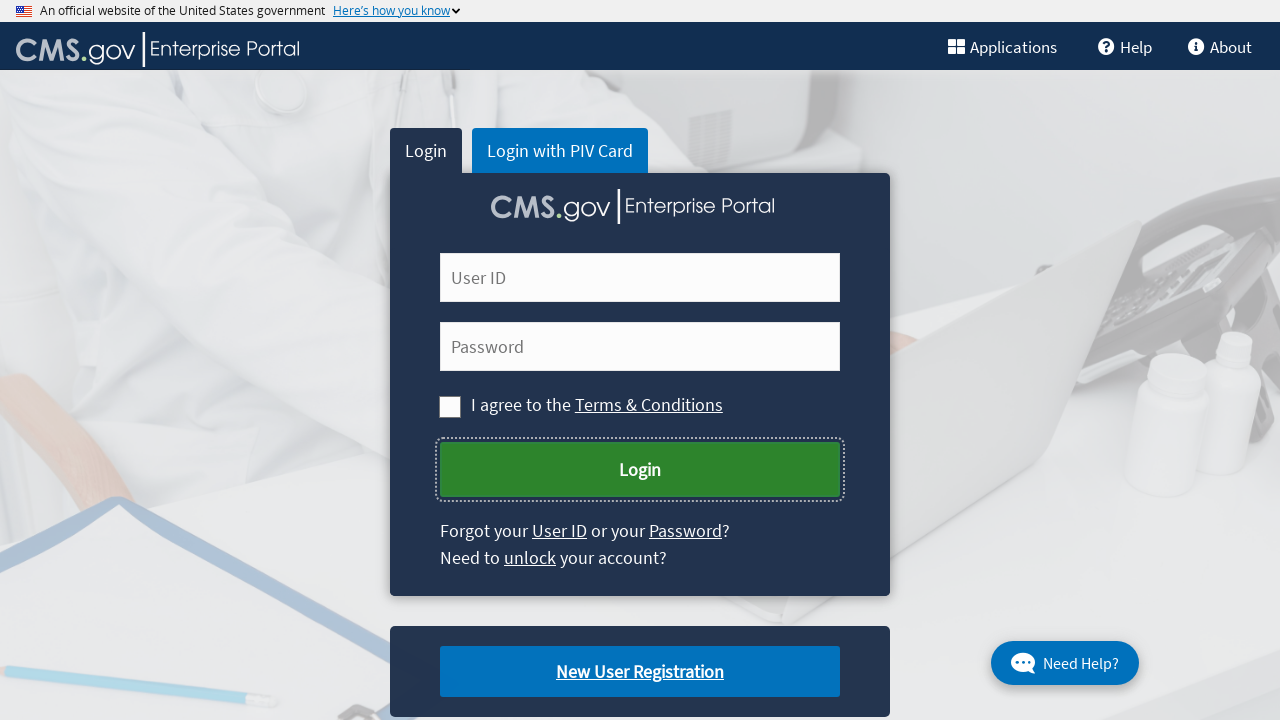

Pressed Return key to activate the login button on #cms-login-submit
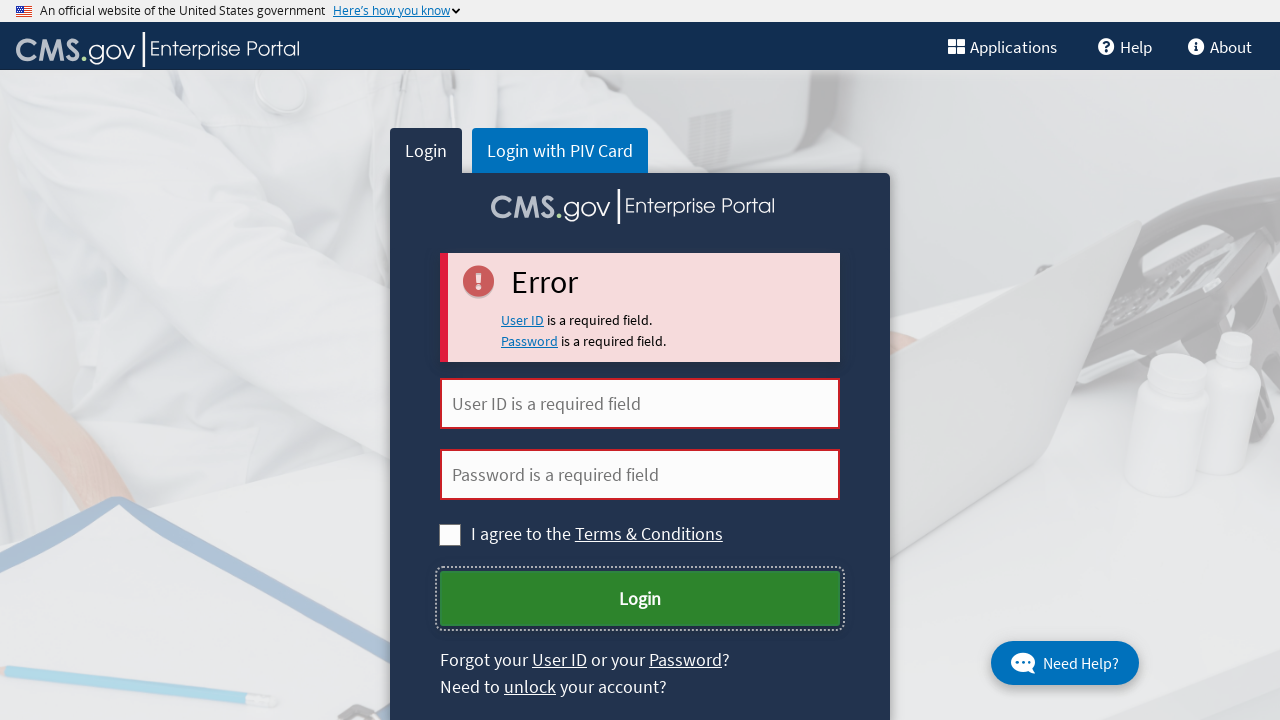

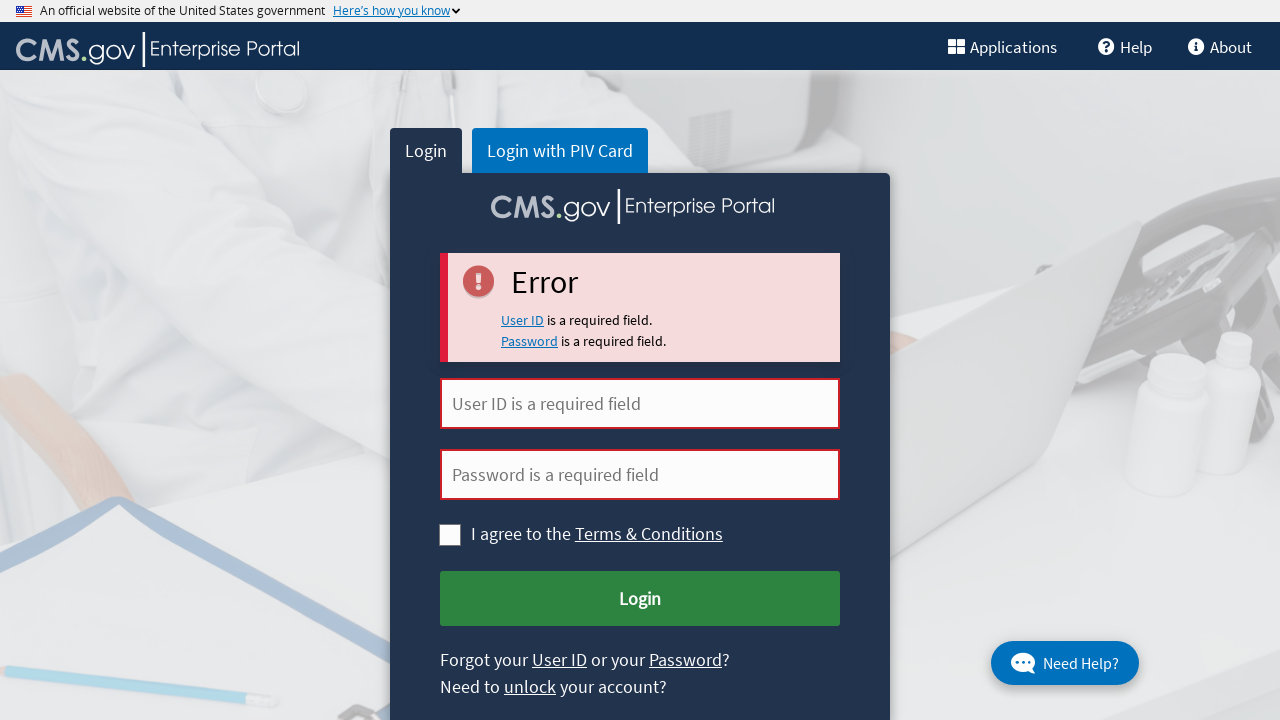